Tests bus search functionality on Goibibo by entering source city (Chennai), destination city (Madurai), selecting from autocomplete suggestions, and clicking the search button

Starting URL: https://www.goibibo.com/bus

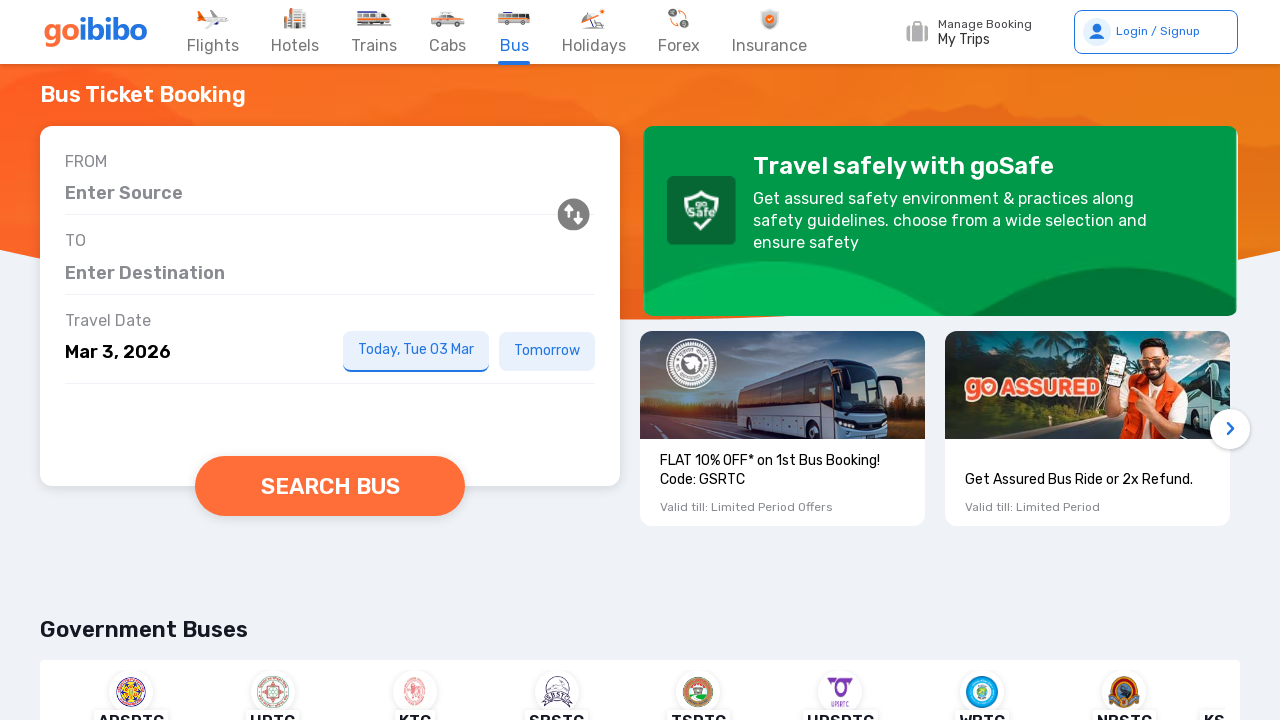

Filled source city field with 'Chennai' on #autosuggestBusSRPSrcHome
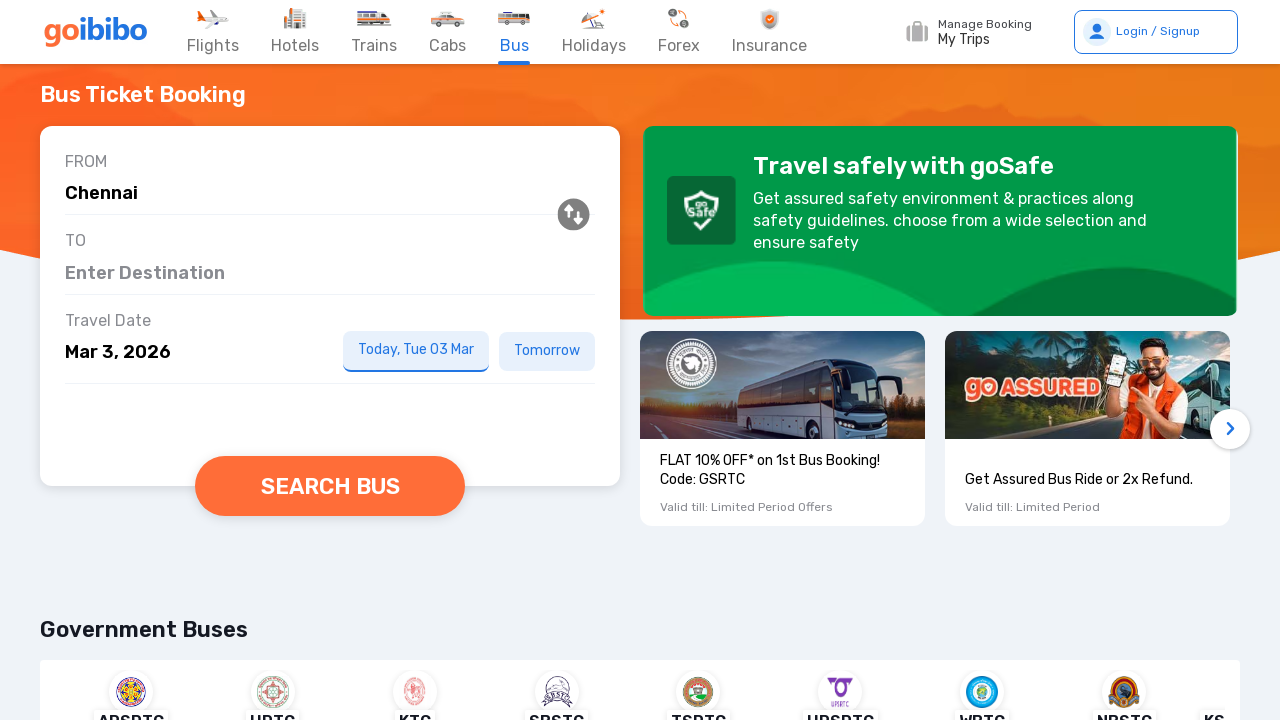

Source city autocomplete dropdown appeared
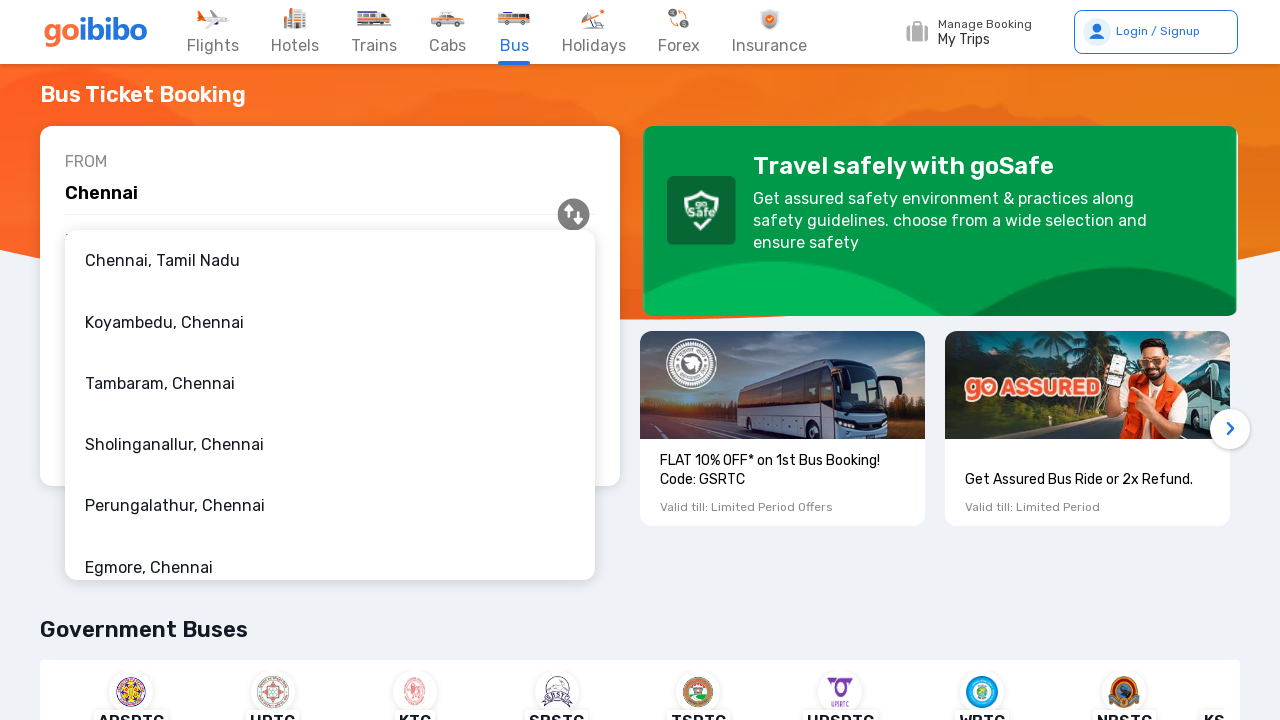

Selected first autocomplete suggestion for source city at (162, 261) on xpath=//div[@id='downshift-1-menu']/div[@id='downshift-1-item-0']//span
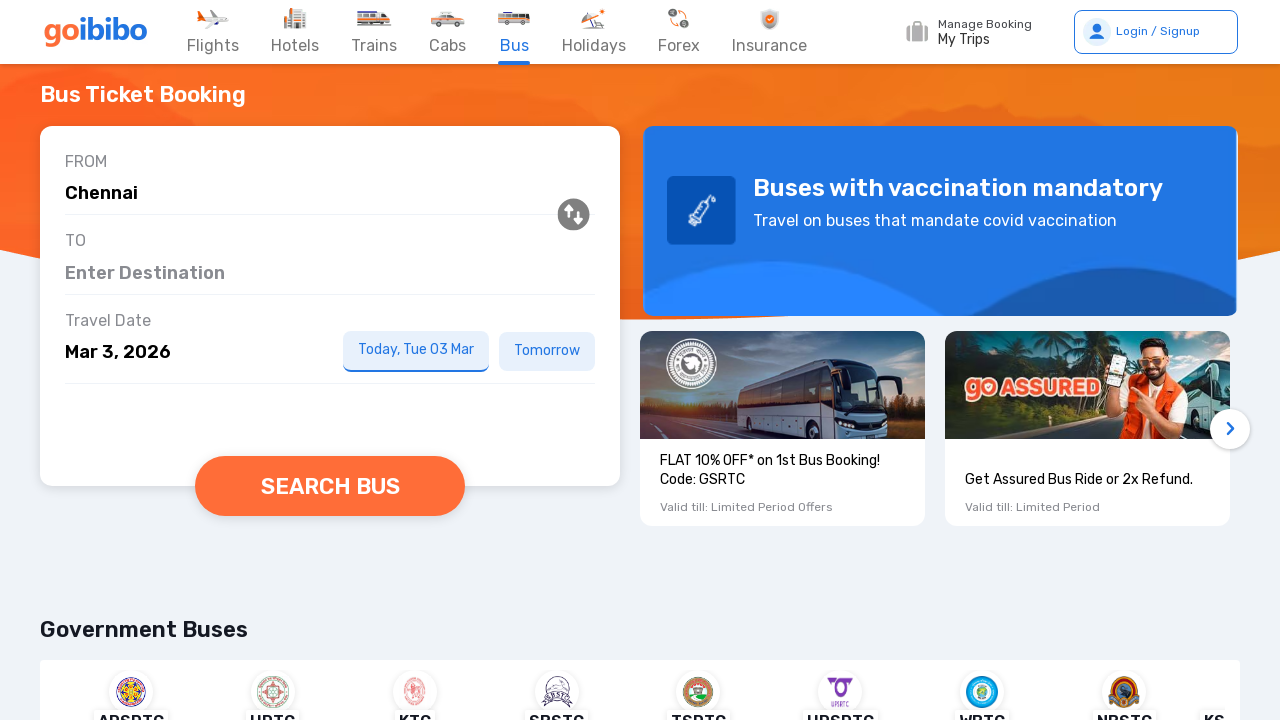

Filled destination city field with 'Madurai' on #autosuggestBusSRPDestHome
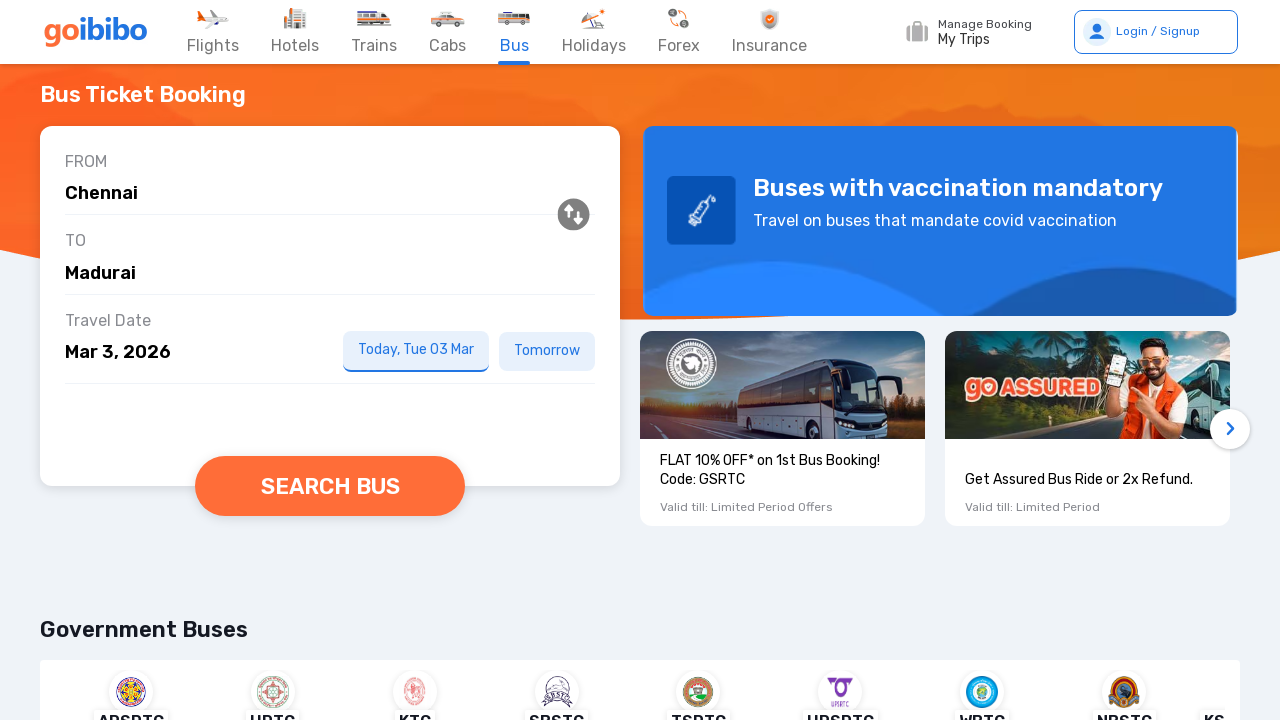

Destination city autocomplete dropdown appeared
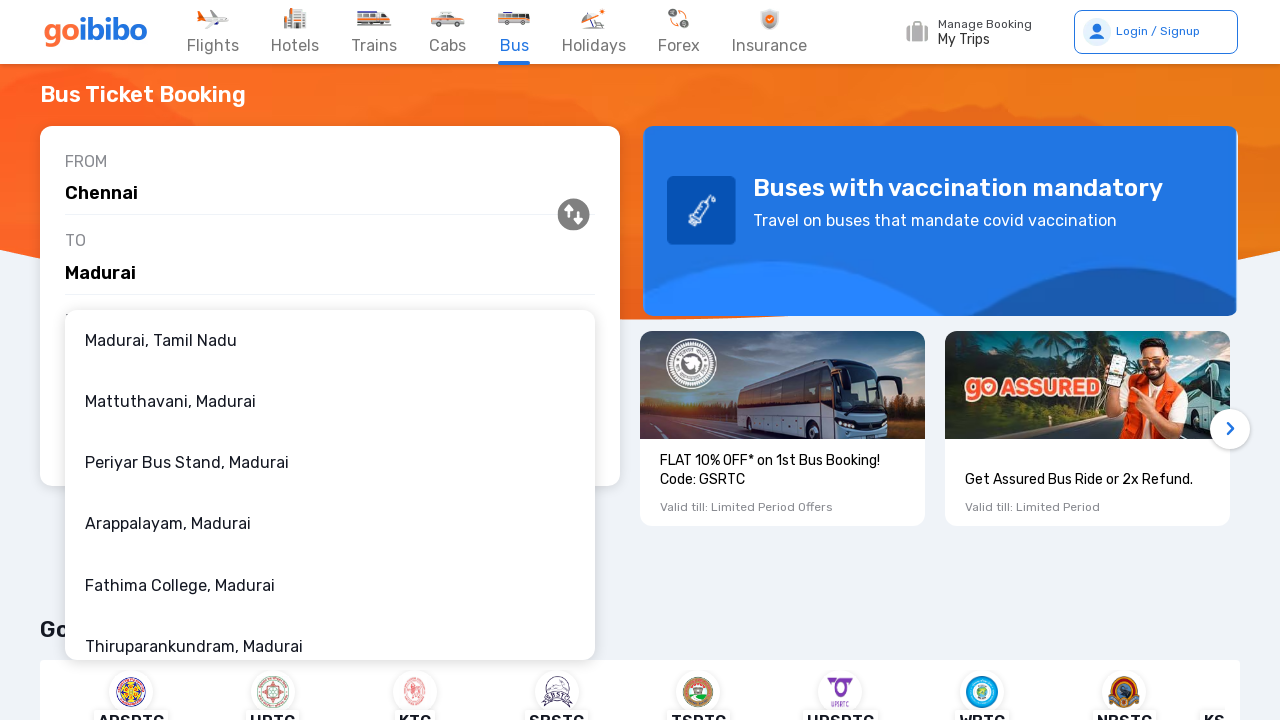

Selected first autocomplete suggestion for destination city at (161, 340) on xpath=//div[@id='downshift-2-menu']/div[@id='downshift-2-item-0']//span
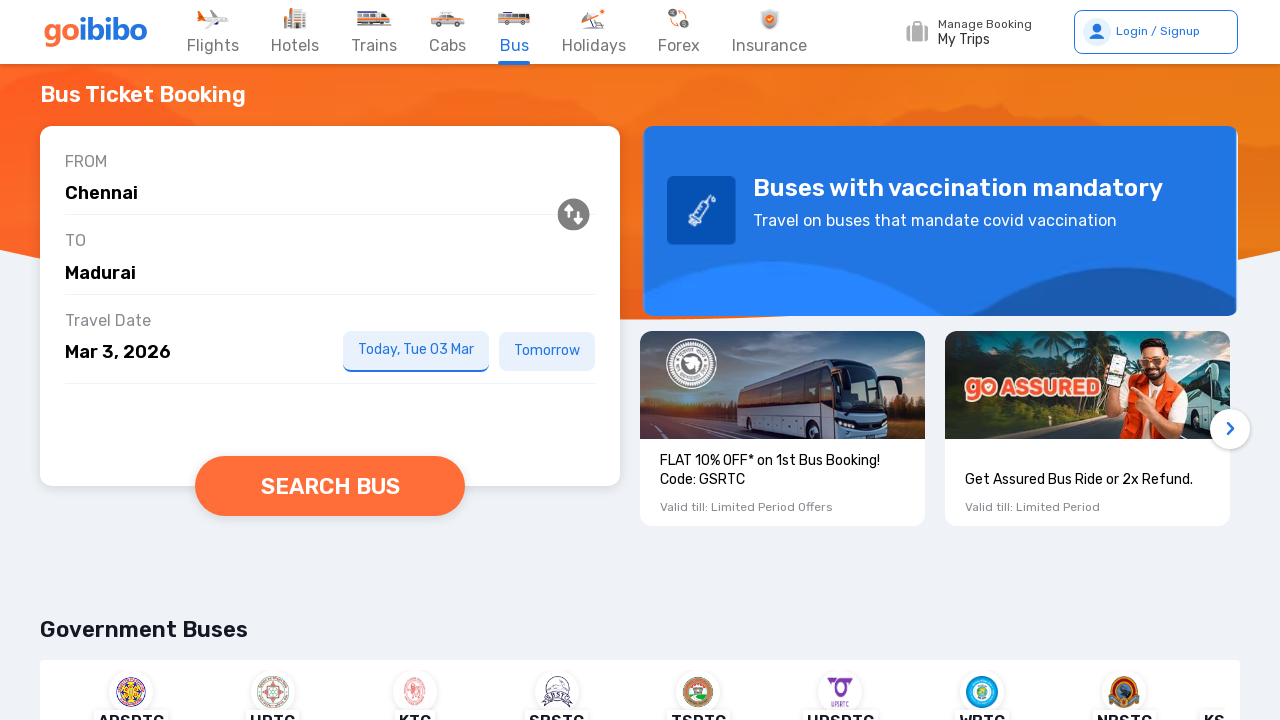

Clicked search bus button to initiate search at (330, 486) on button[data-testid='searchBusBtn']
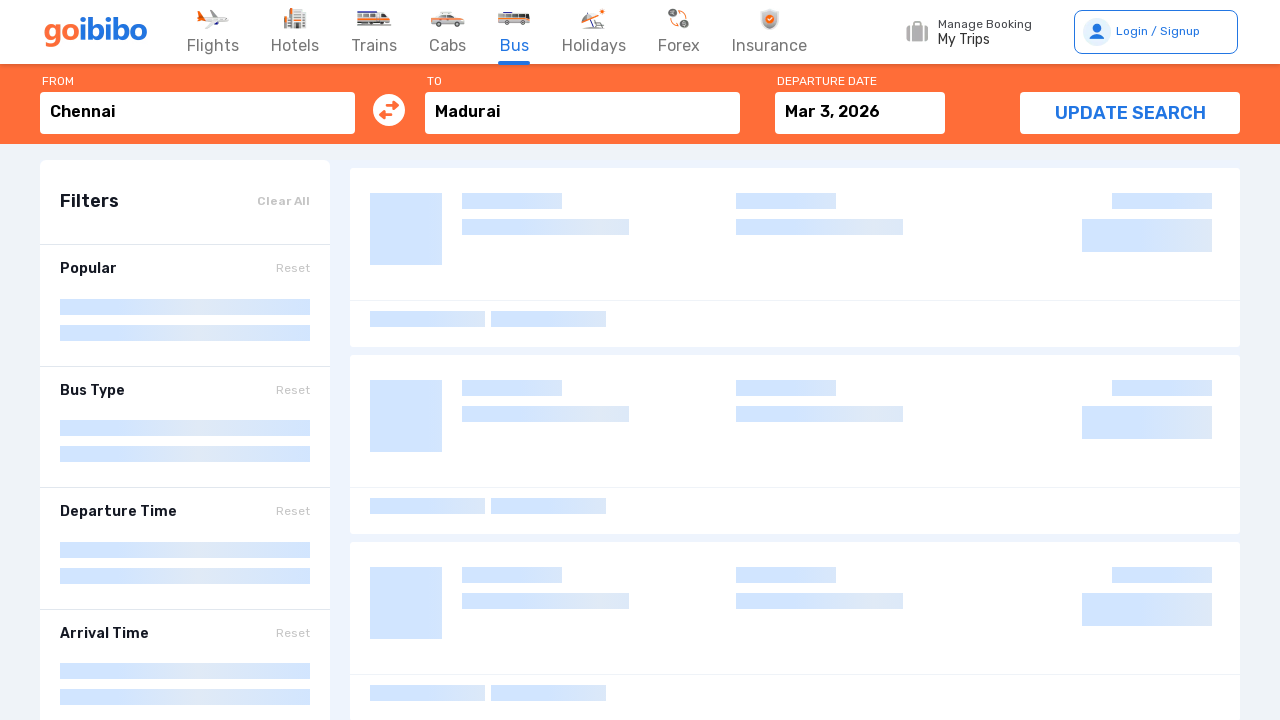

Bus search results loaded successfully
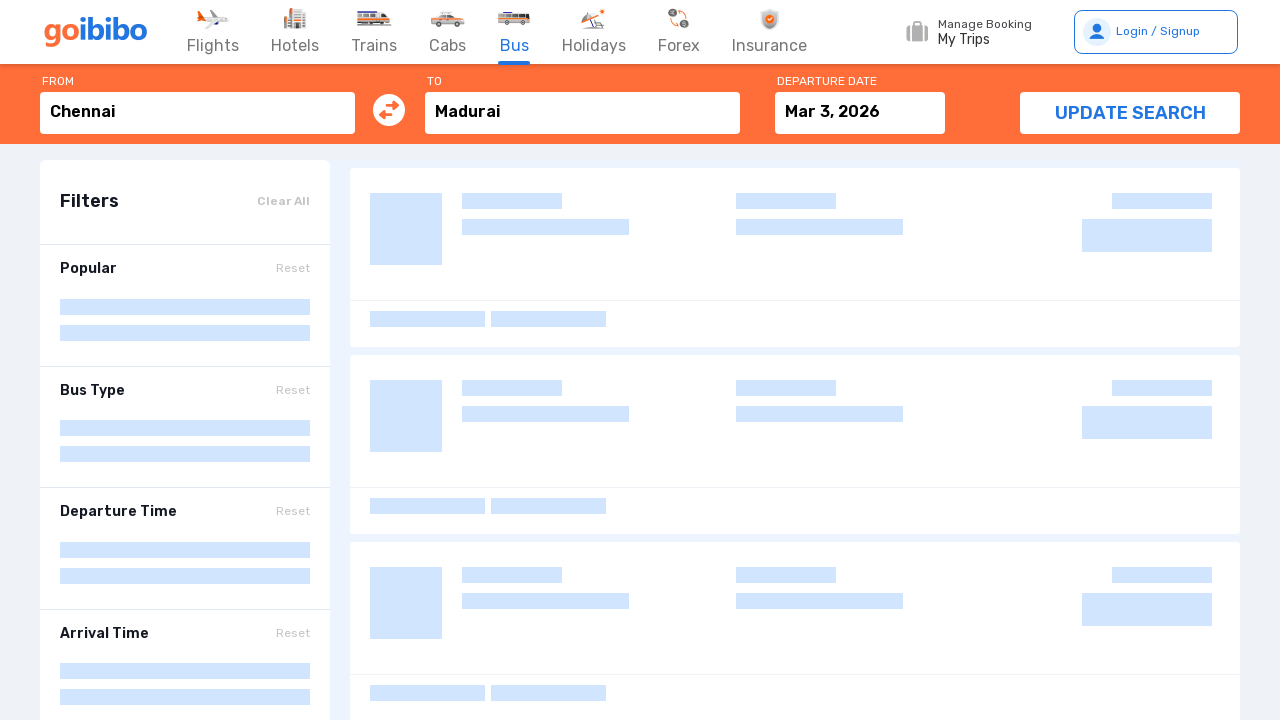

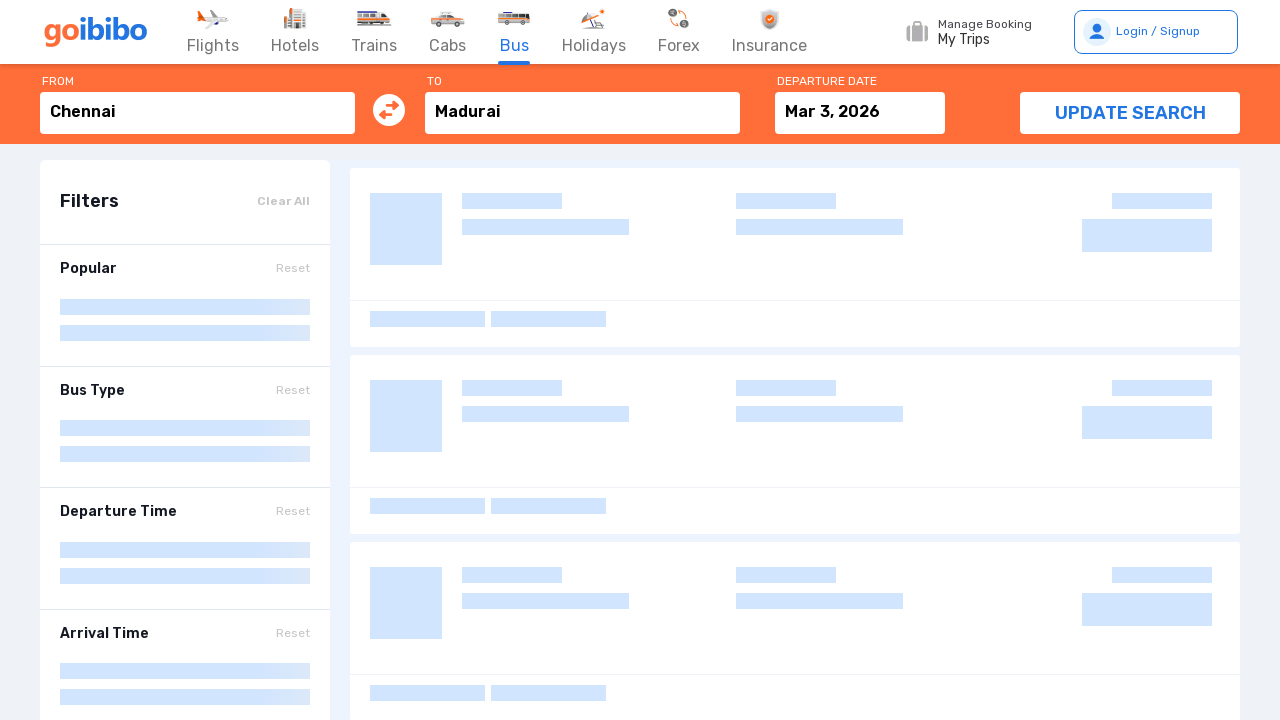